Tests selecting a dropdown option by value

Starting URL: https://the-internet.herokuapp.com/dropdown

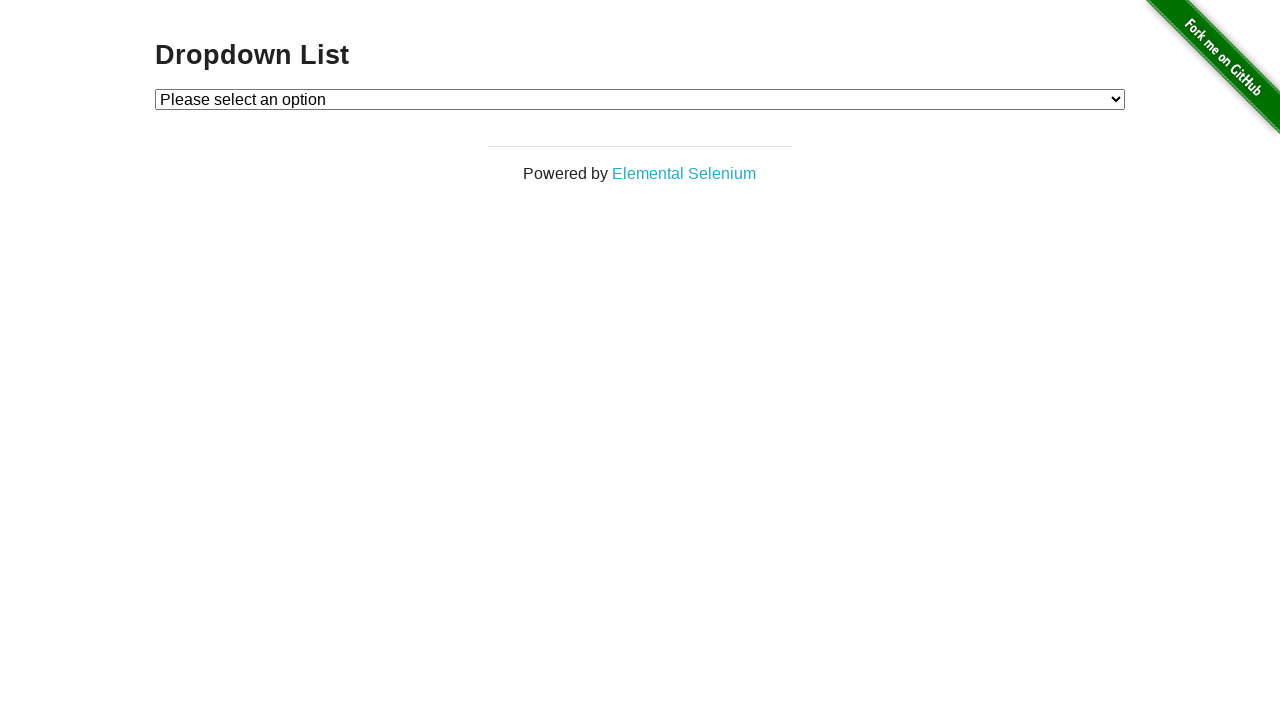

Navigated to dropdown test page
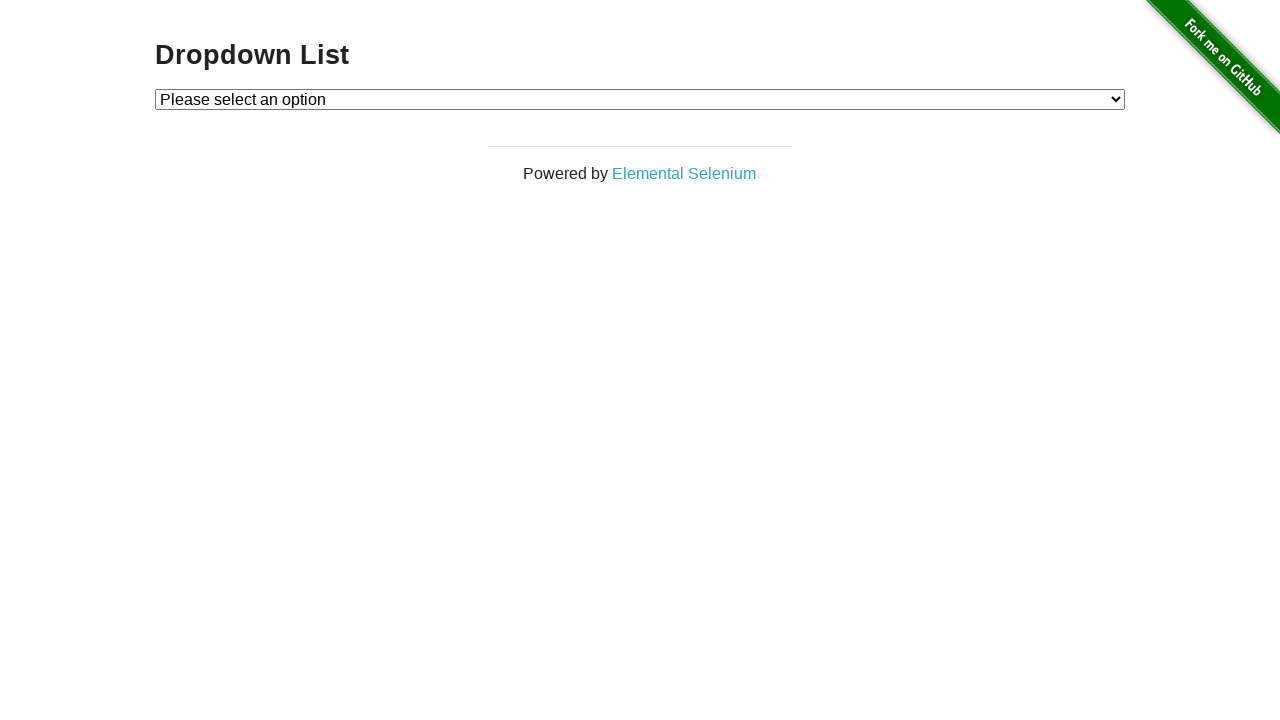

Selected dropdown option with value '2' on #dropdown
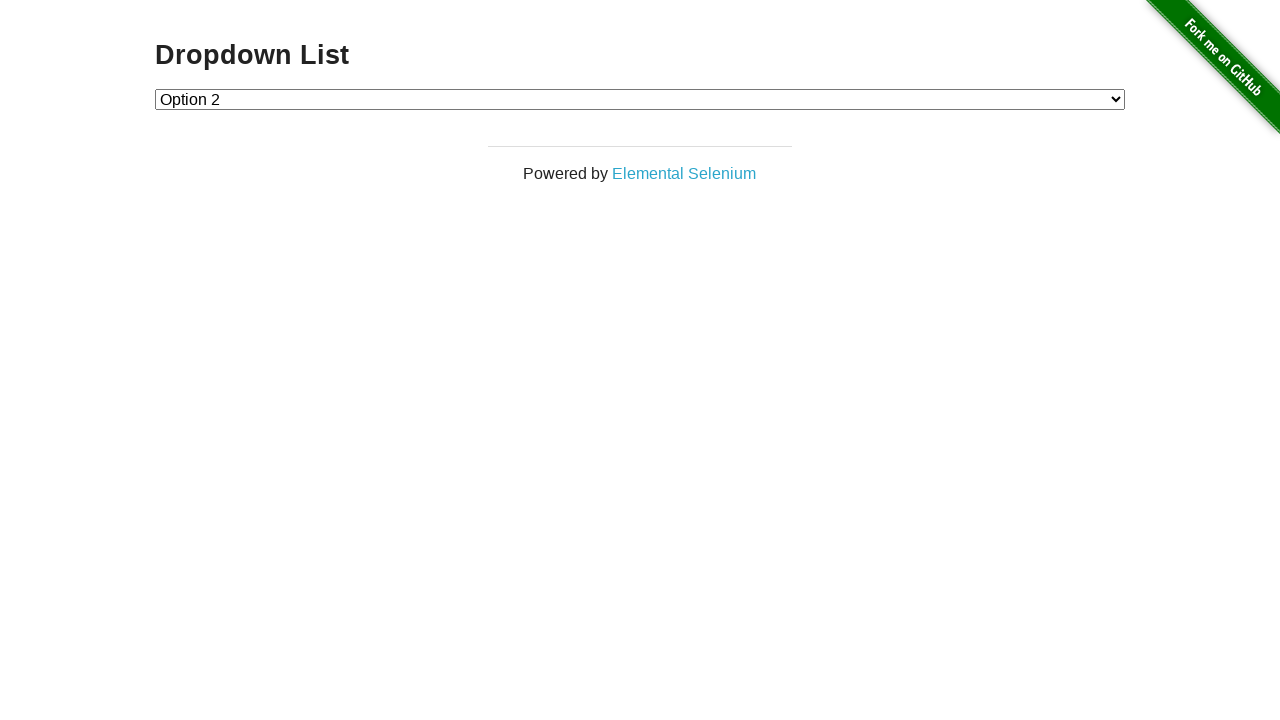

Verified dropdown selection is '2'
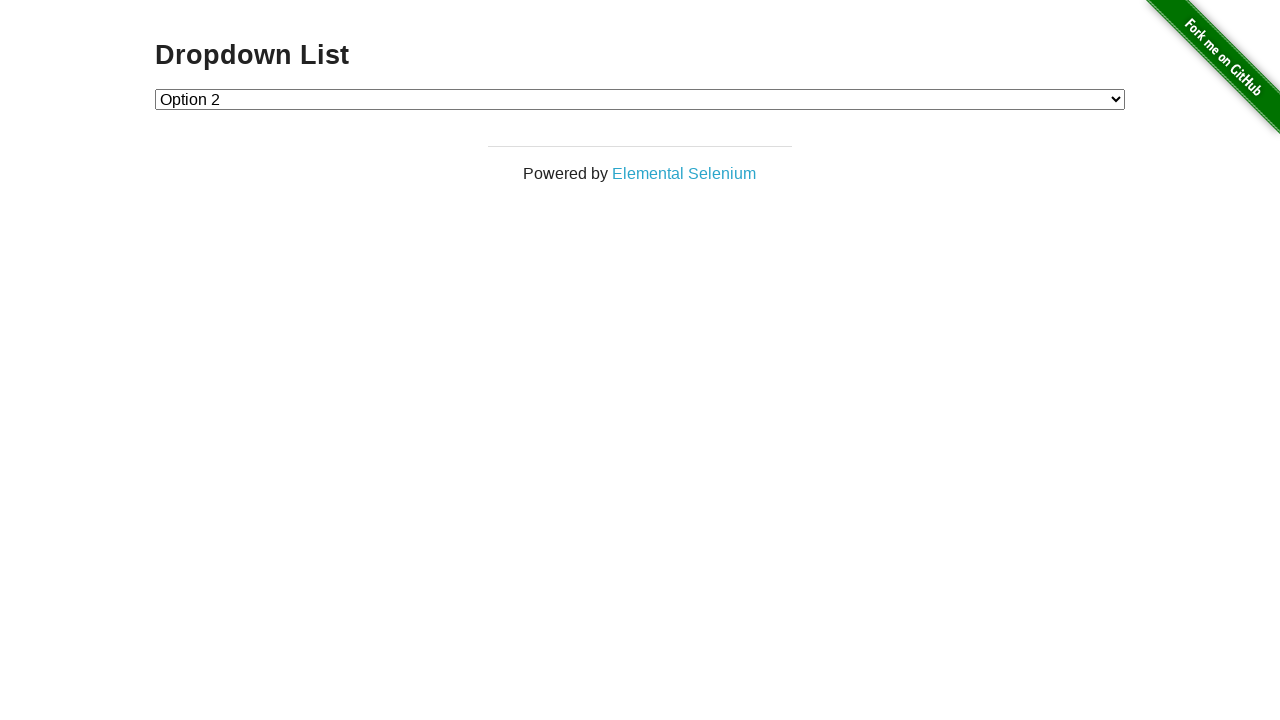

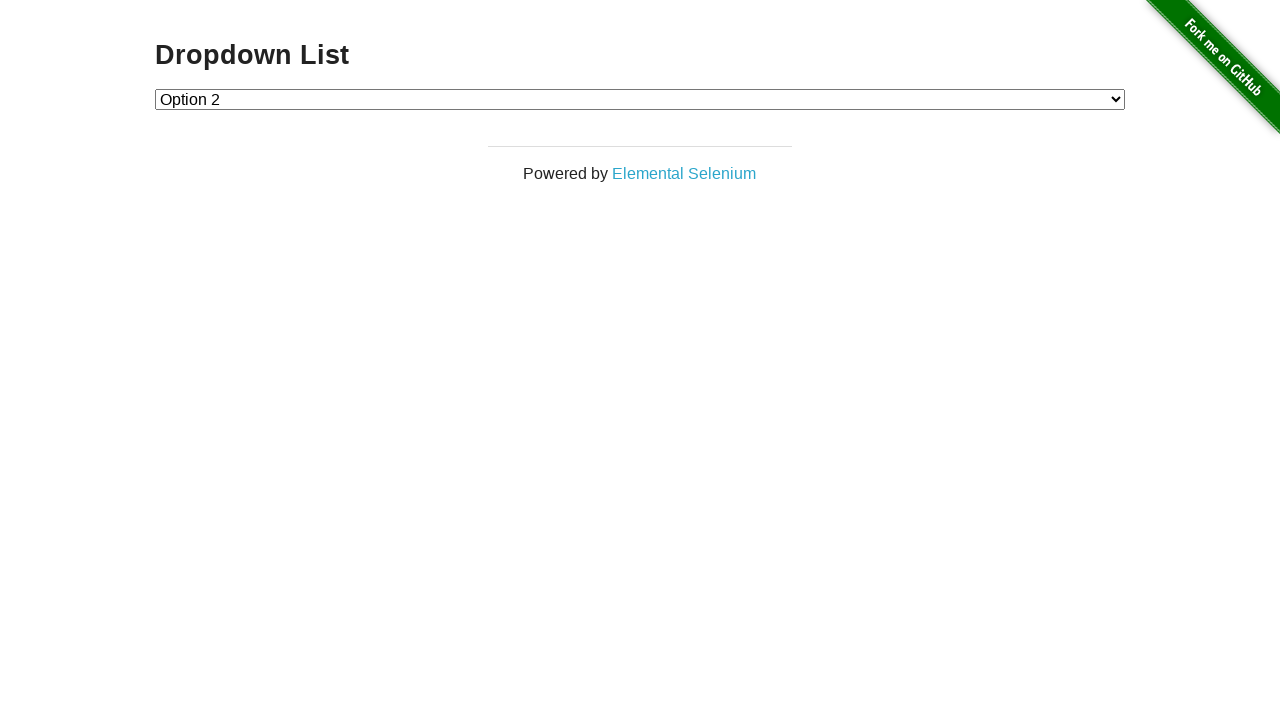